Tests JavaScript prompt alert functionality by clicking a button to trigger a prompt, entering text, and accepting it

Starting URL: https://syntaxprojects.com/javascript-alert-box-demo.php

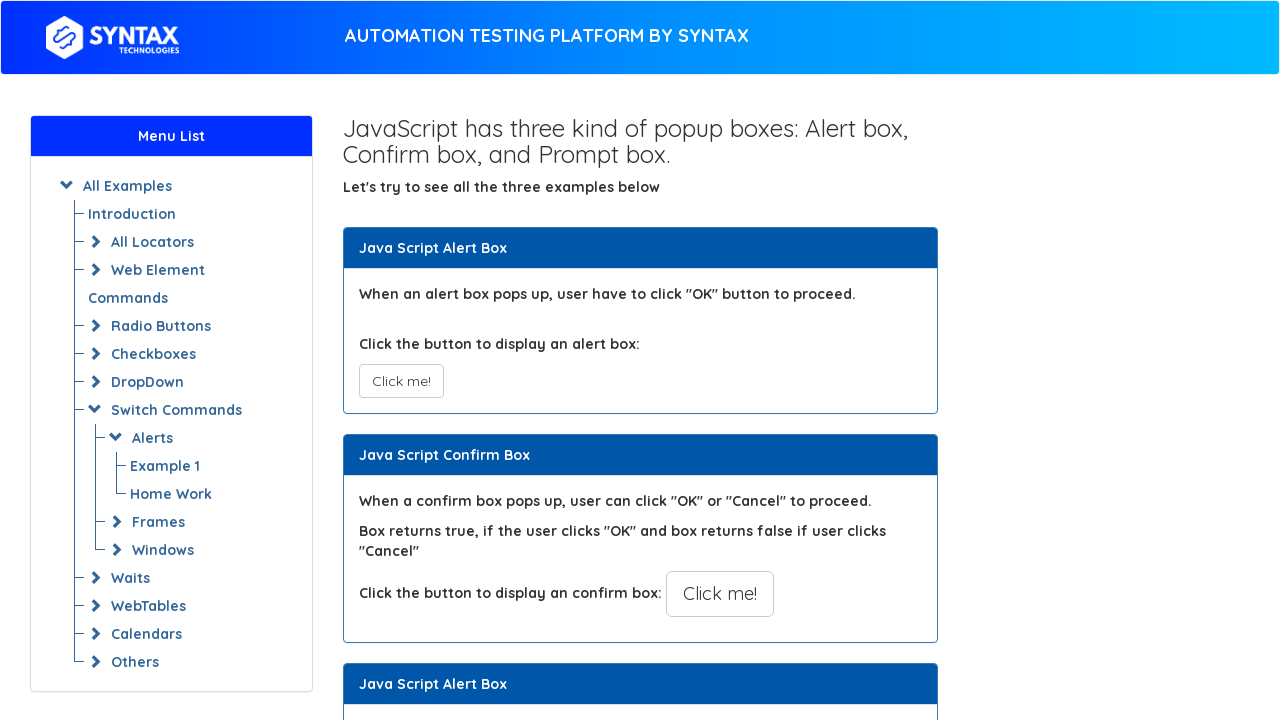

Clicked button to trigger prompt alert at (714, 360) on xpath=//button[@onclick='myPromptFunction()']
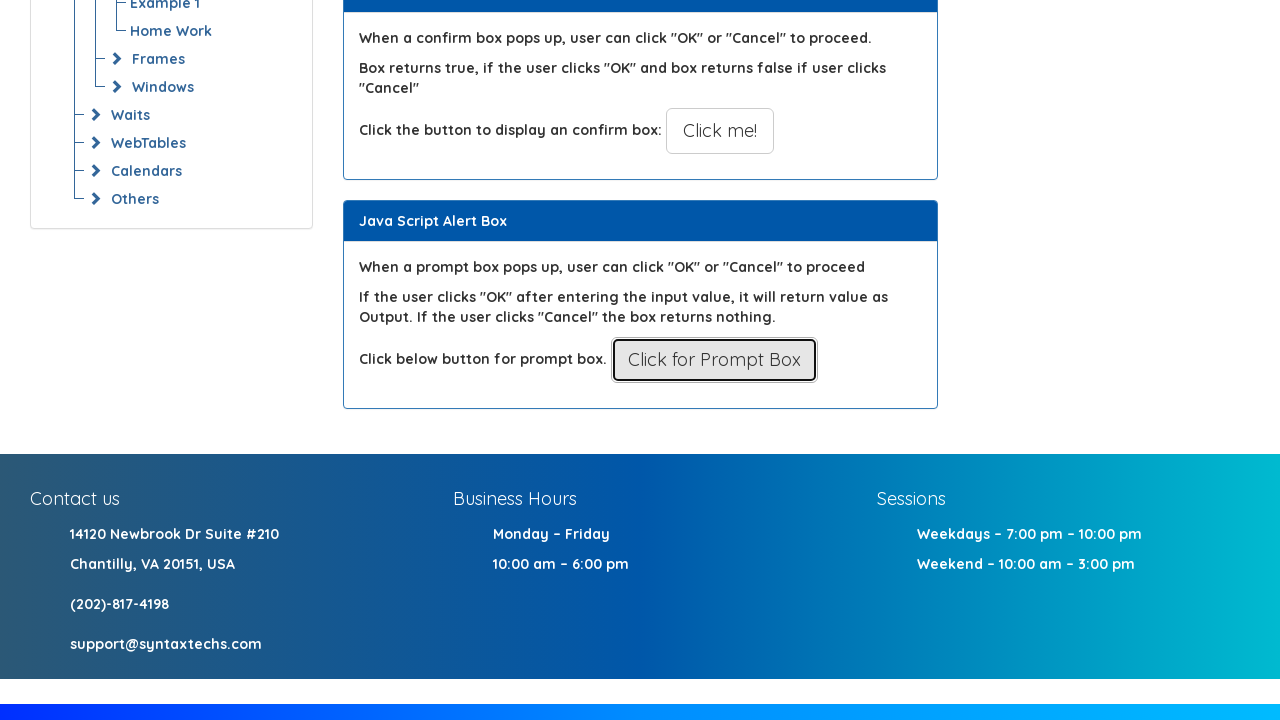

Set up dialog handler to accept prompts with 'Salut'
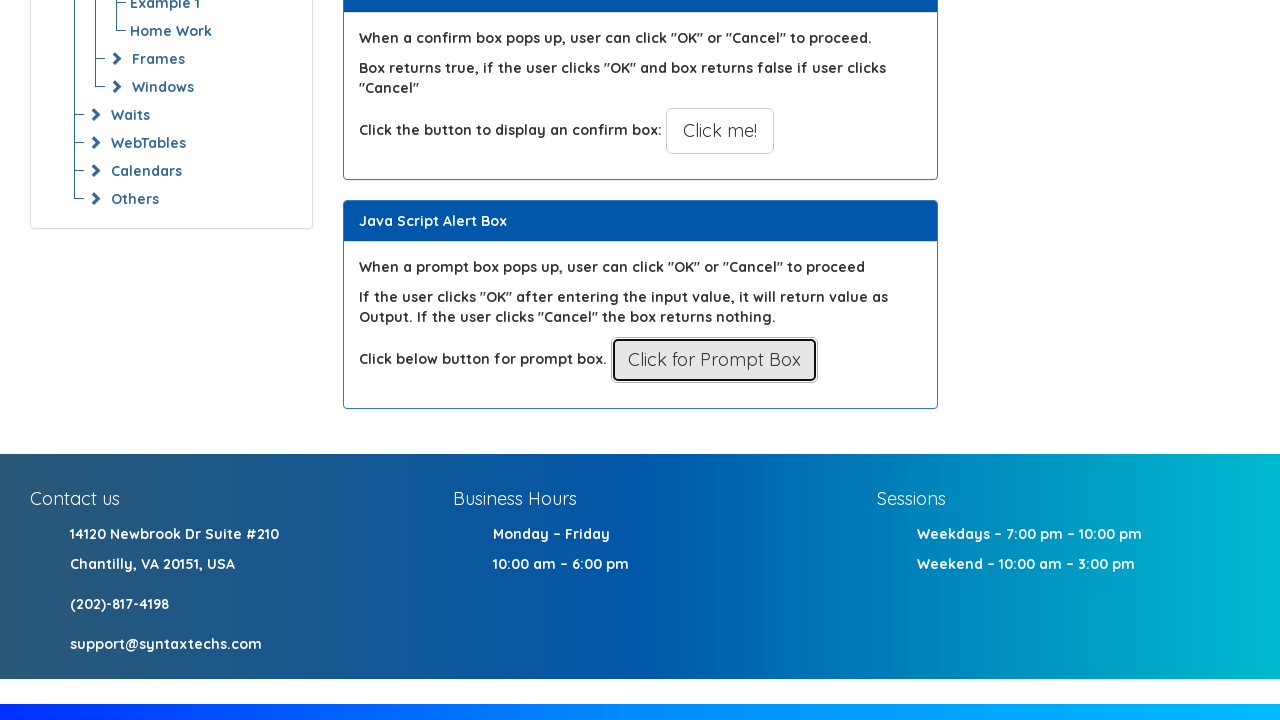

Clicked button again to trigger prompt alert and verify handler works at (714, 360) on xpath=//button[@onclick='myPromptFunction()']
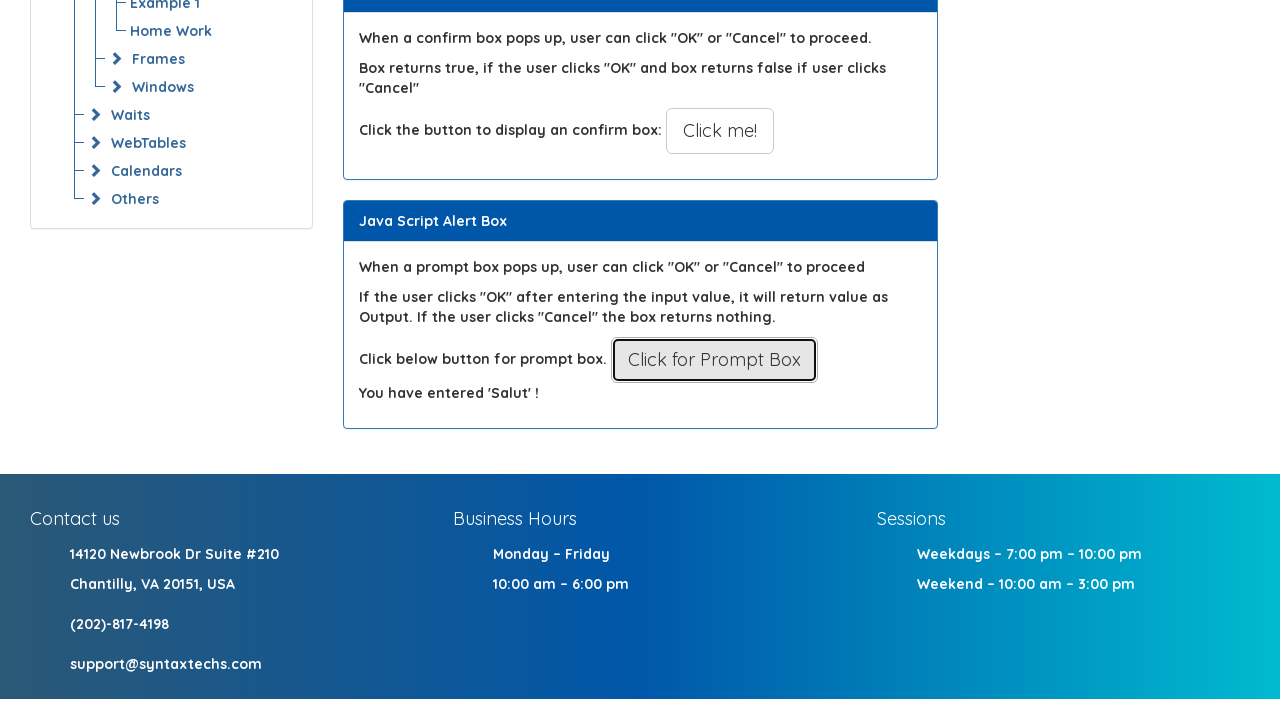

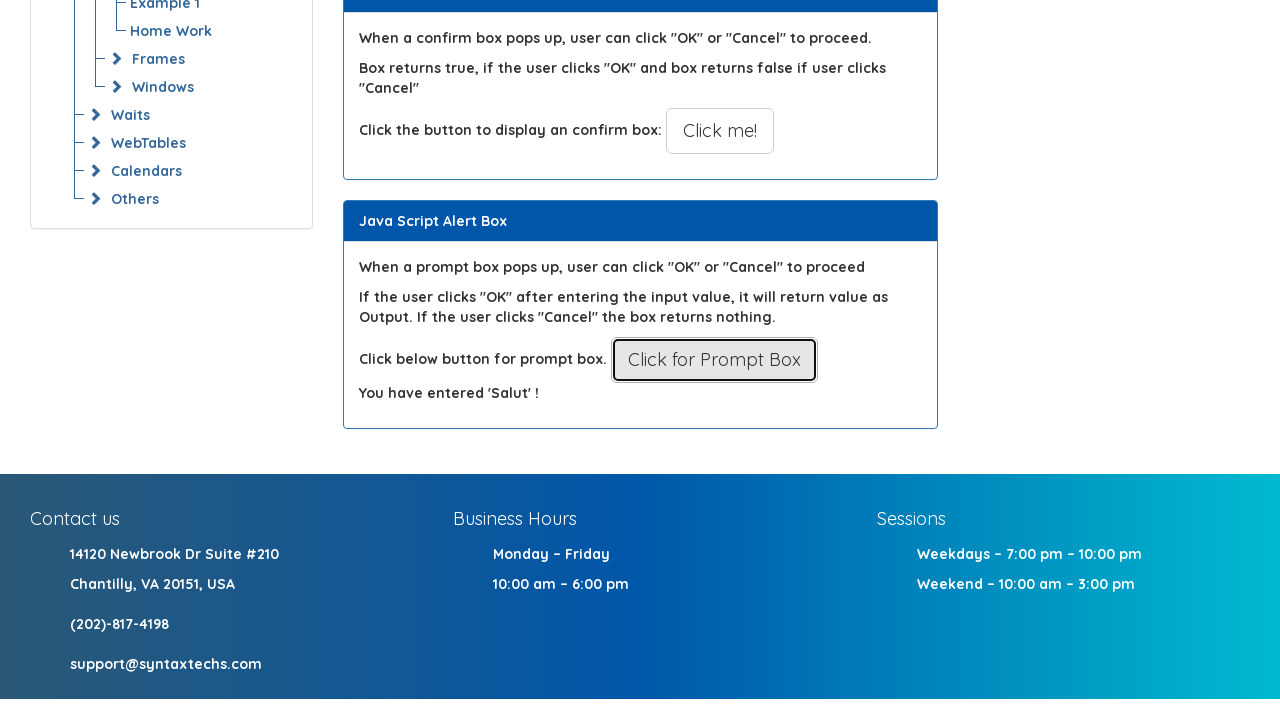